Tests a math problem form by reading two numbers, calculating their sum, selecting the result from a dropdown, and submitting the form

Starting URL: http://suninjuly.github.io/selects2.html

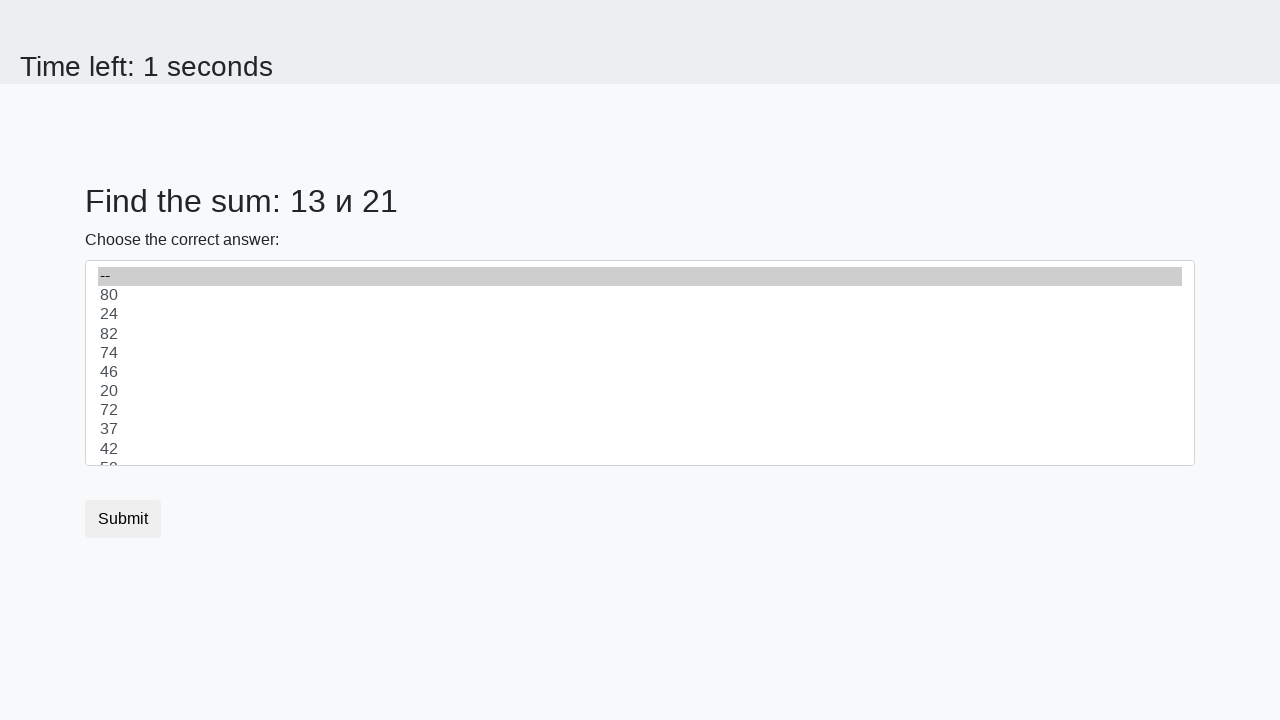

Read first number from #num1 element
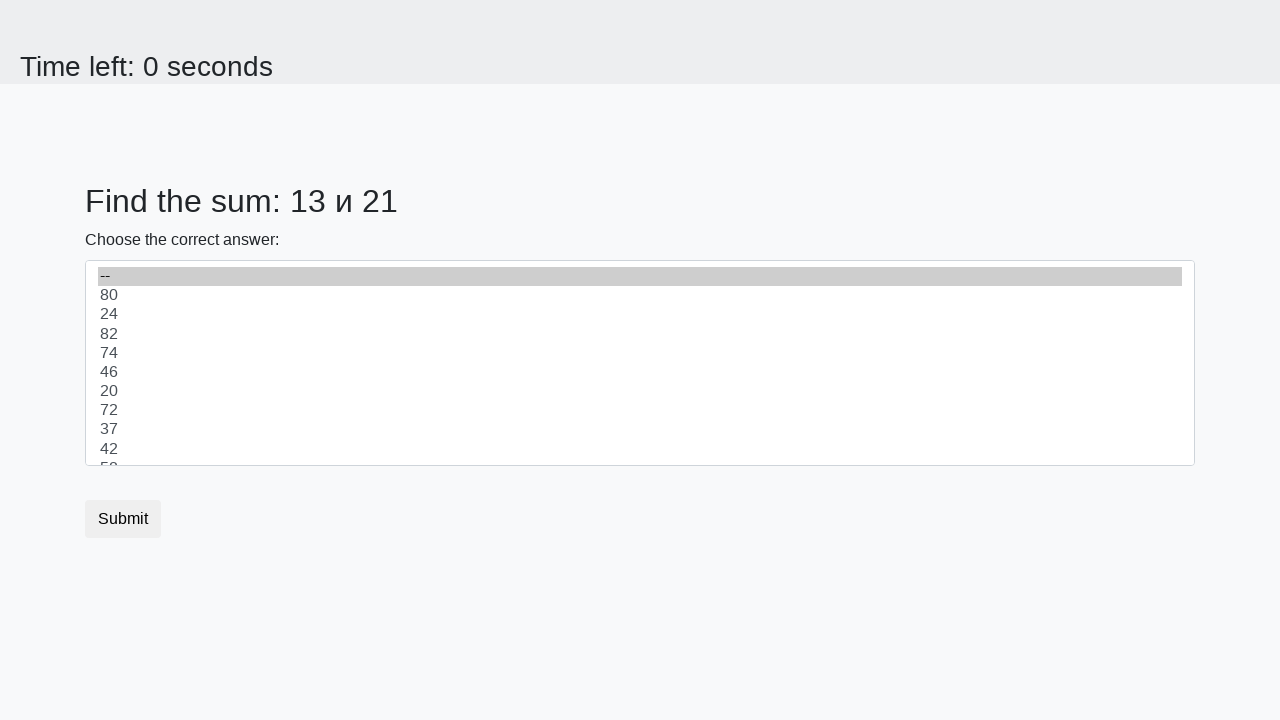

Read second number from #num2 element
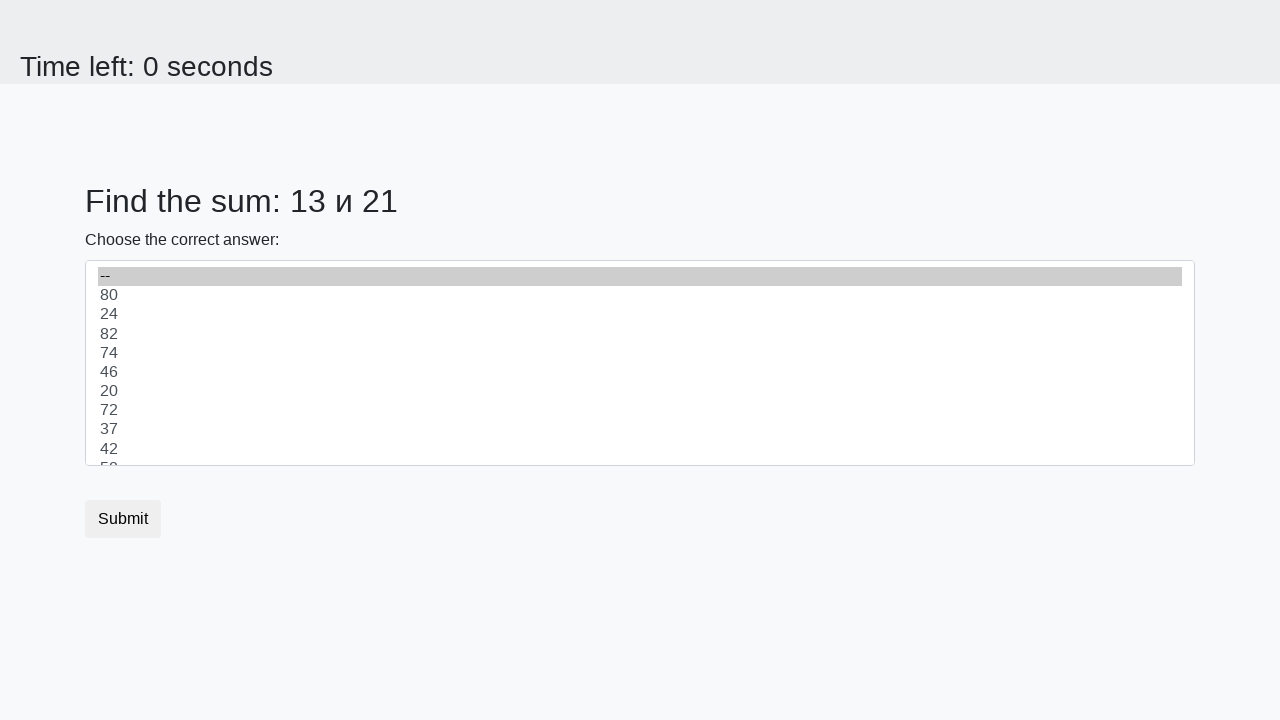

Calculated sum: 13 + 21 = 34
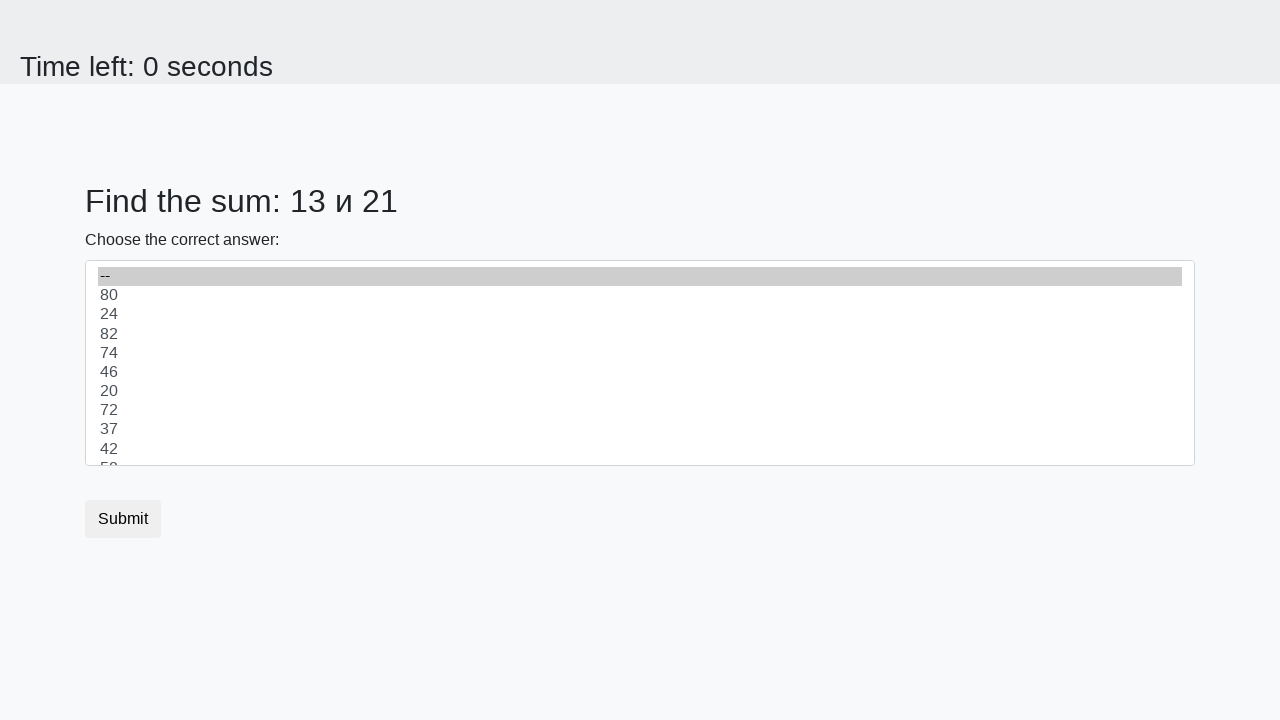

Selected 34 from the dropdown on select
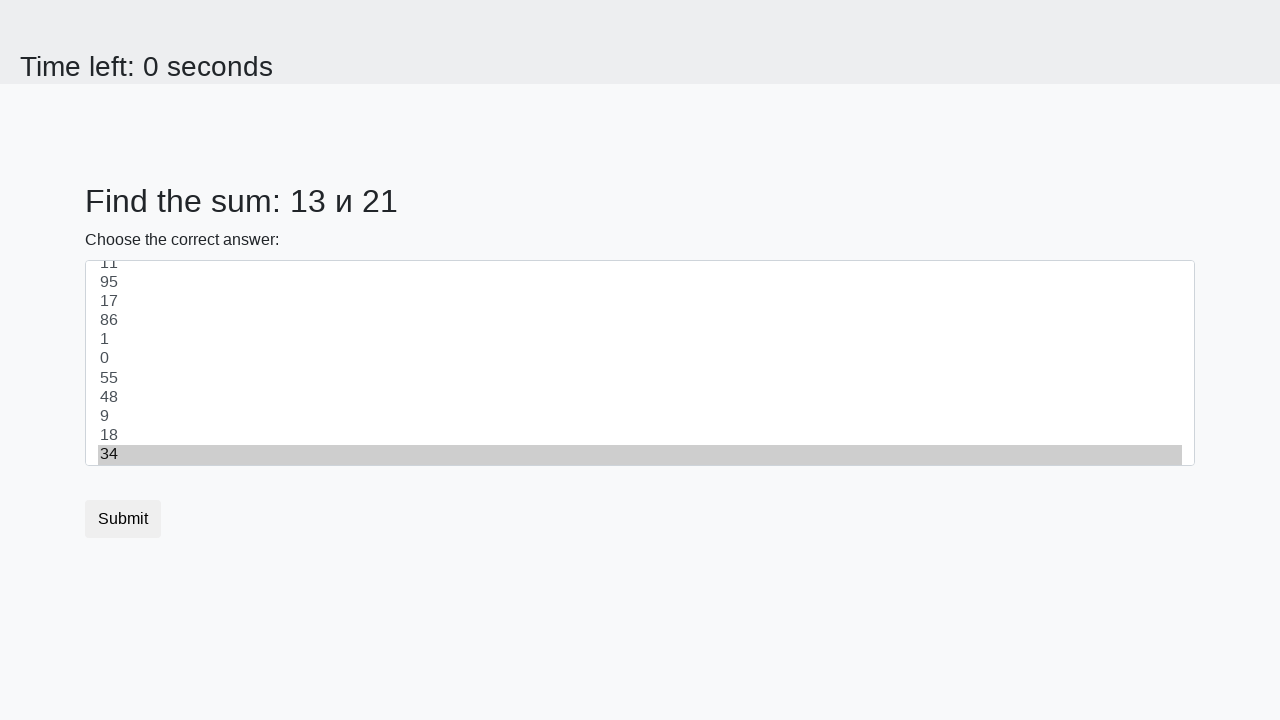

Clicked the submit button at (123, 519) on button
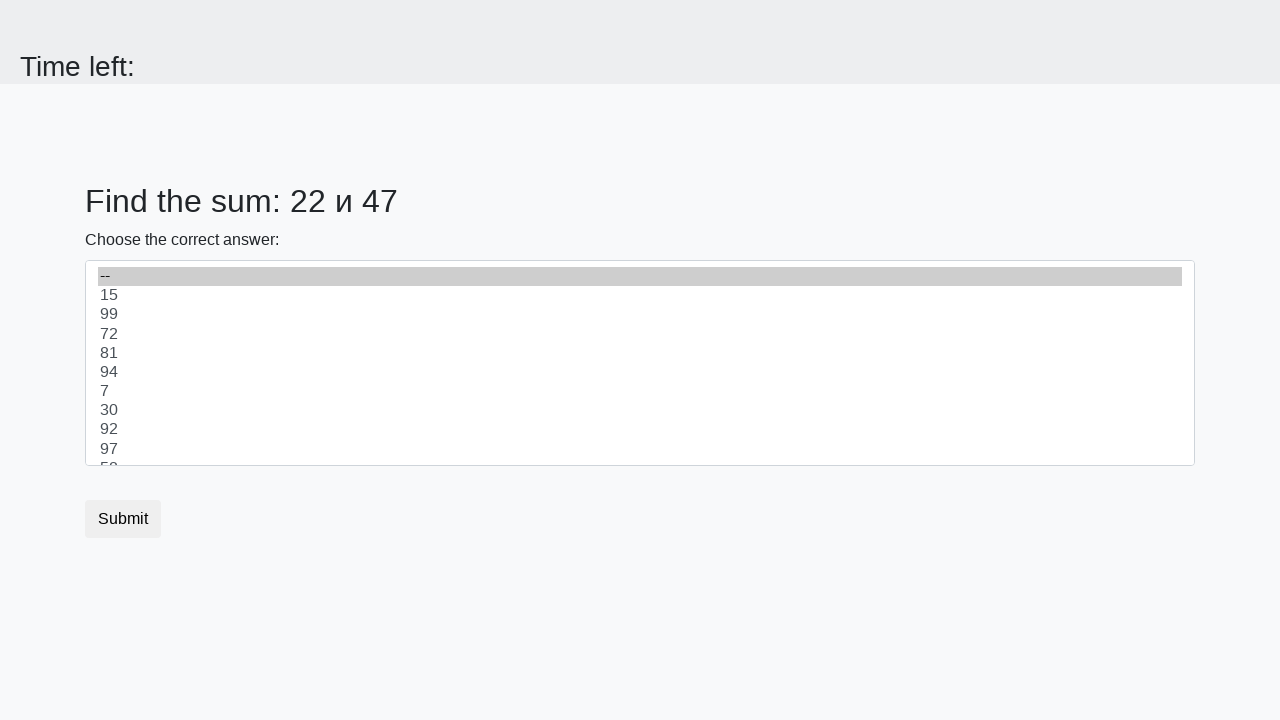

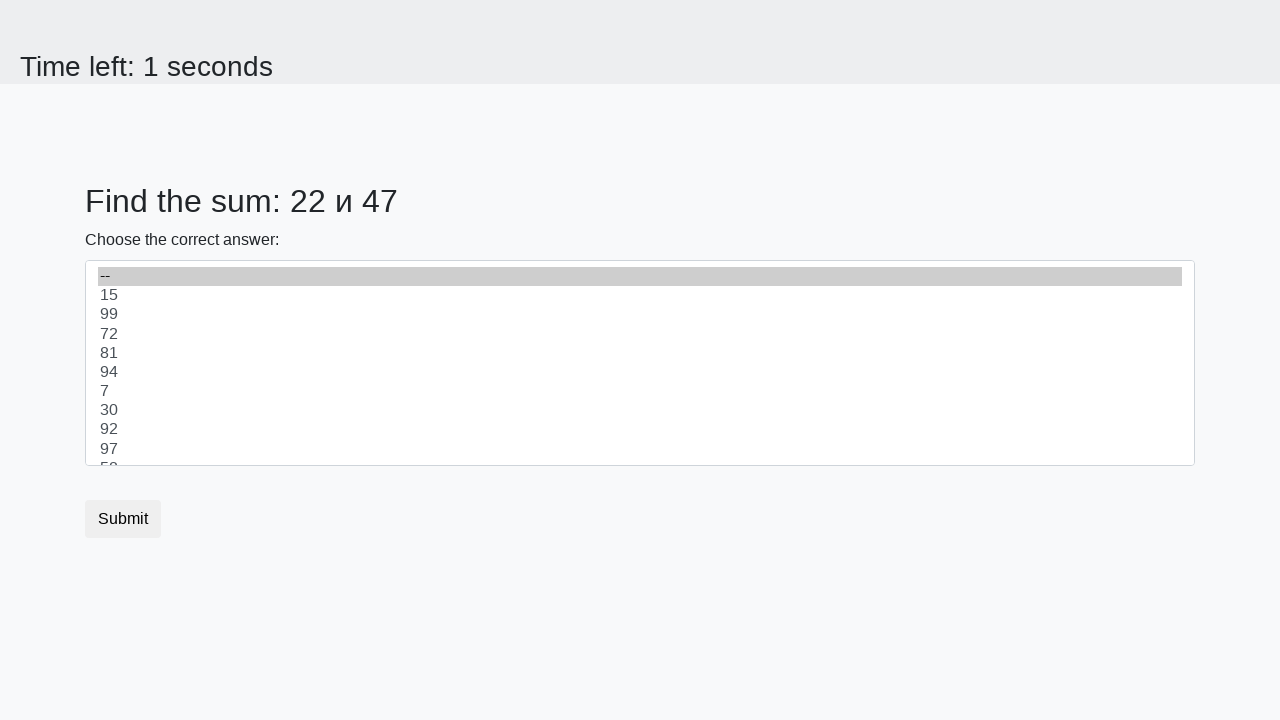